Navigates to a blog page and takes a screenshot of the page

Starting URL: https://opengatewaytamil.blogspot.com/

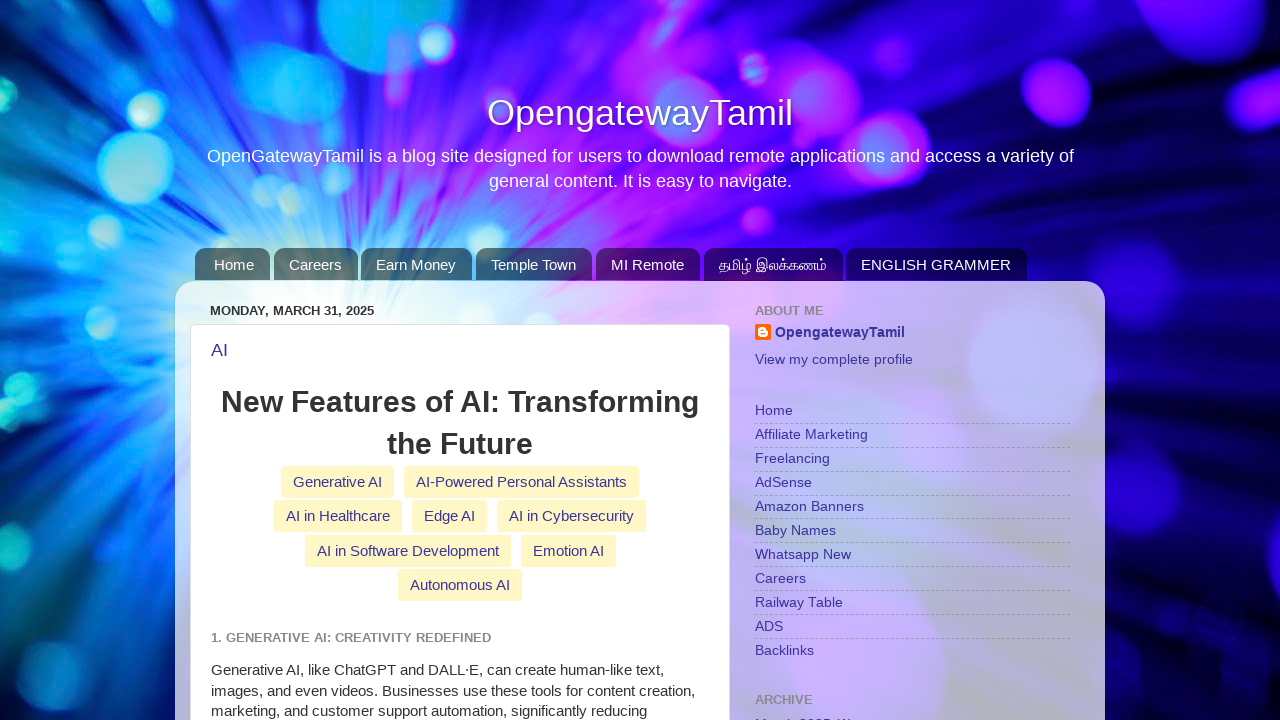

Took screenshot of blog page at https://opengatewaytamil.blogspot.com/
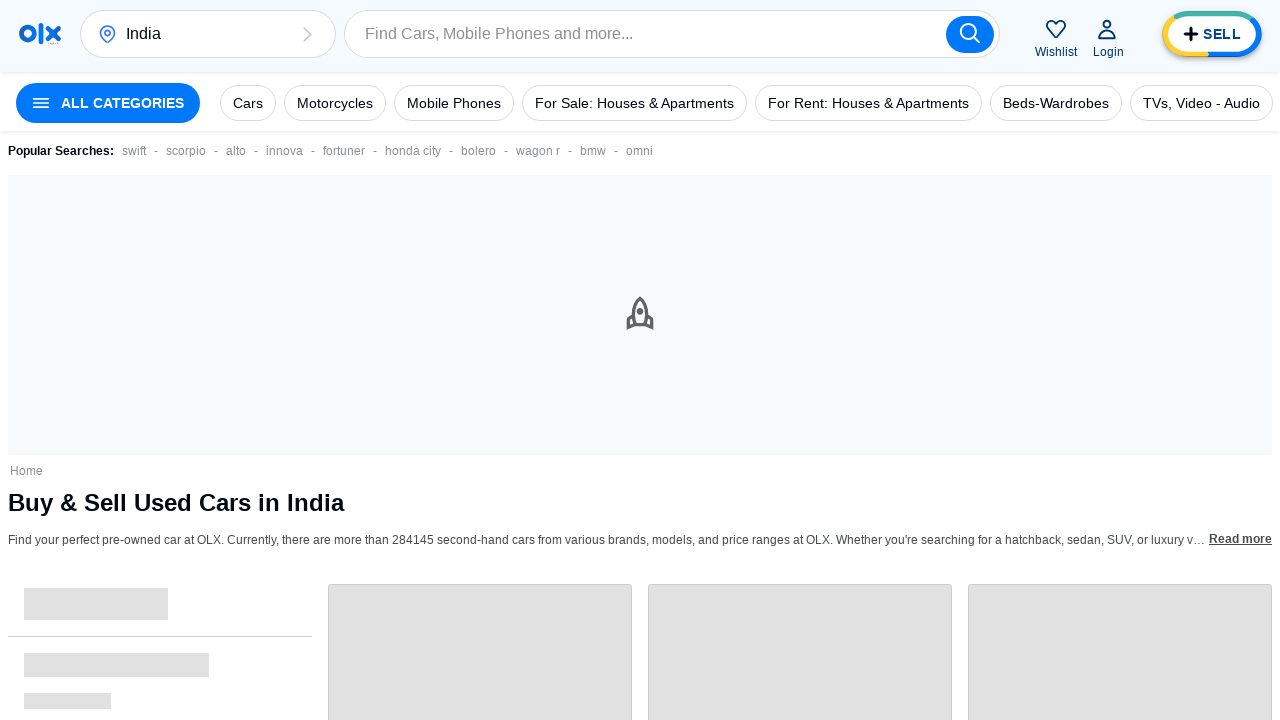

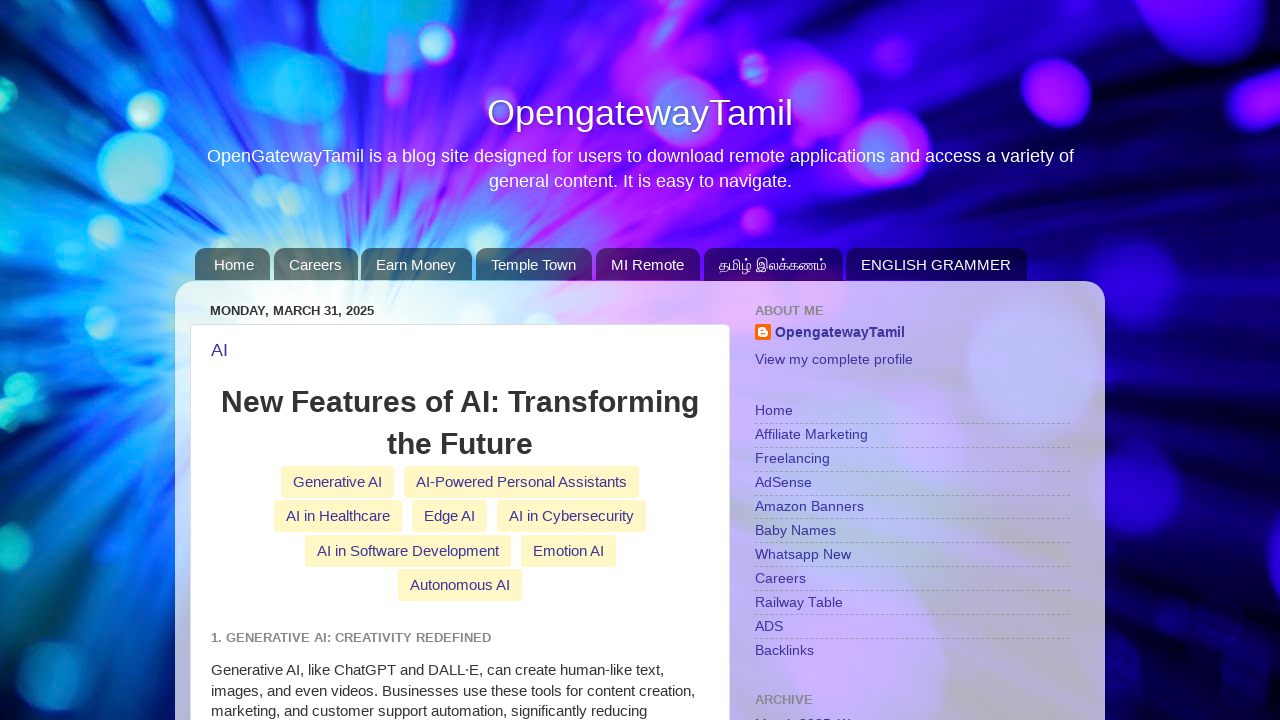